Tests the Marriott Bonvoy enrollment form by filling in personal details (name, email), selecting country, marking required checkboxes, and submitting the form to complete affiliate registration.

Starting URL: https://www.joinmarriottbonvoy.com/calaqr/s/ES/ch/cunxc

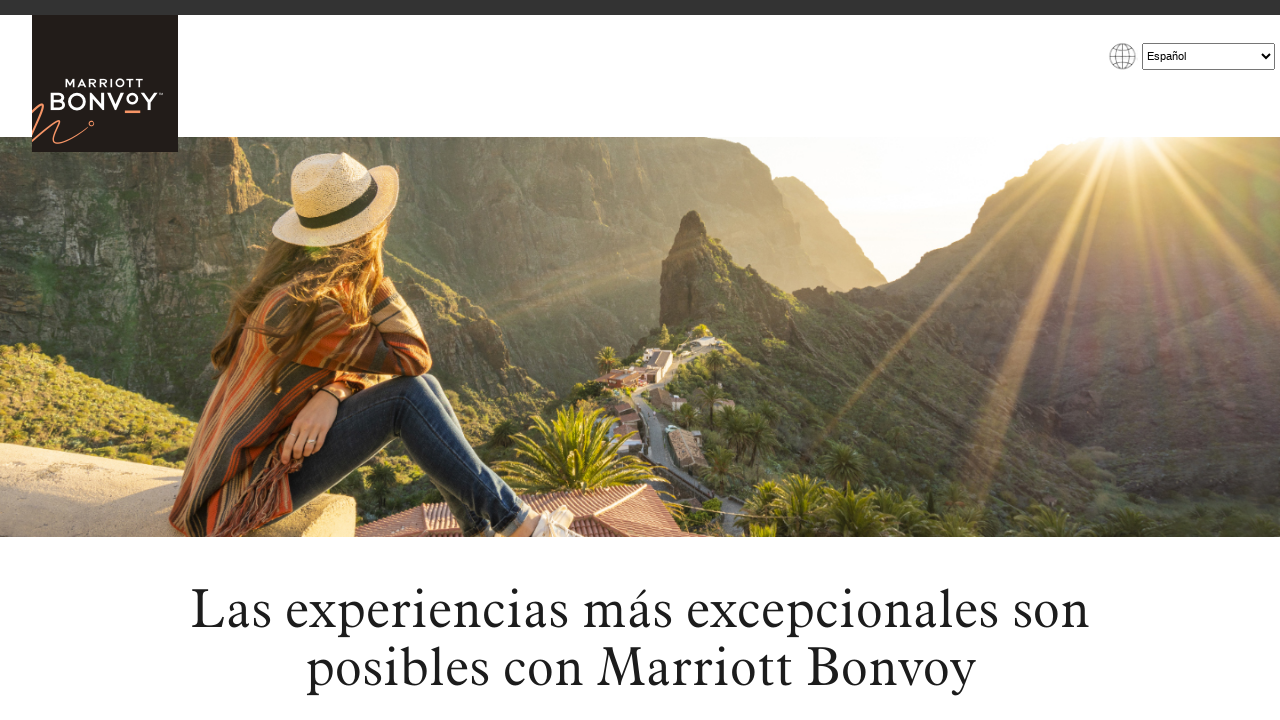

Enrollment form loaded and ready
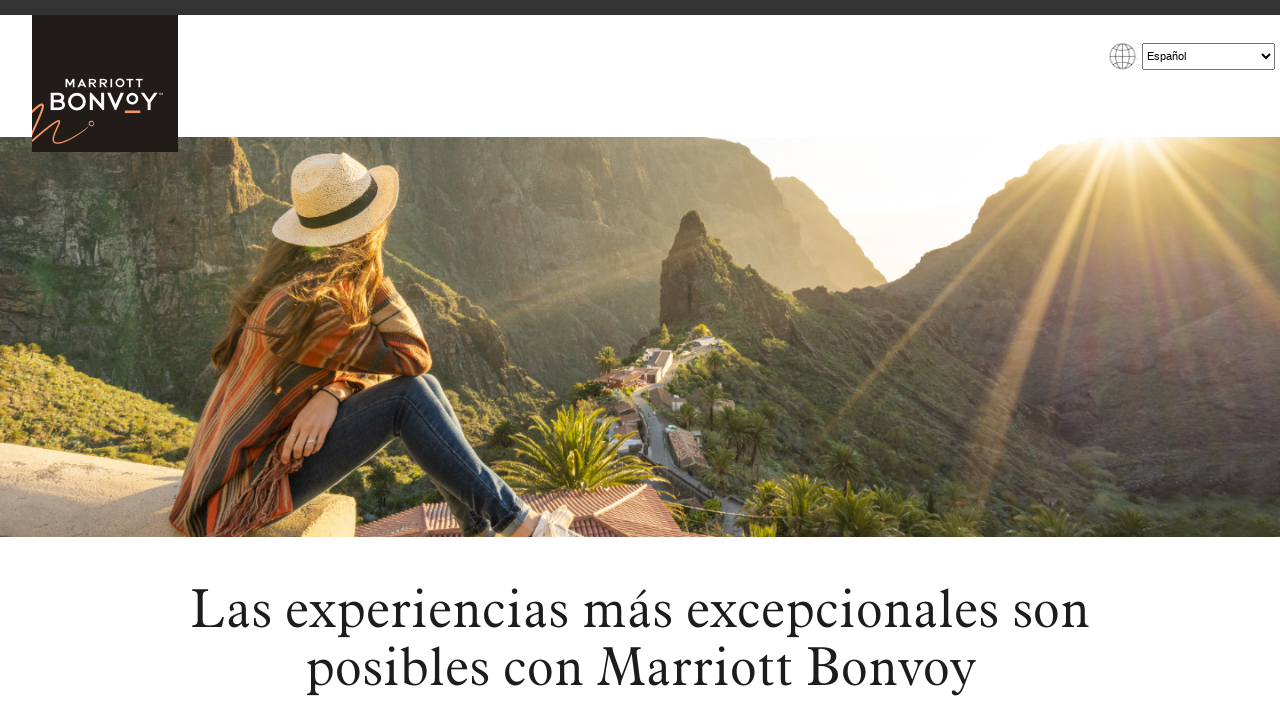

Filled first name field with 'Carlos' on #first_name
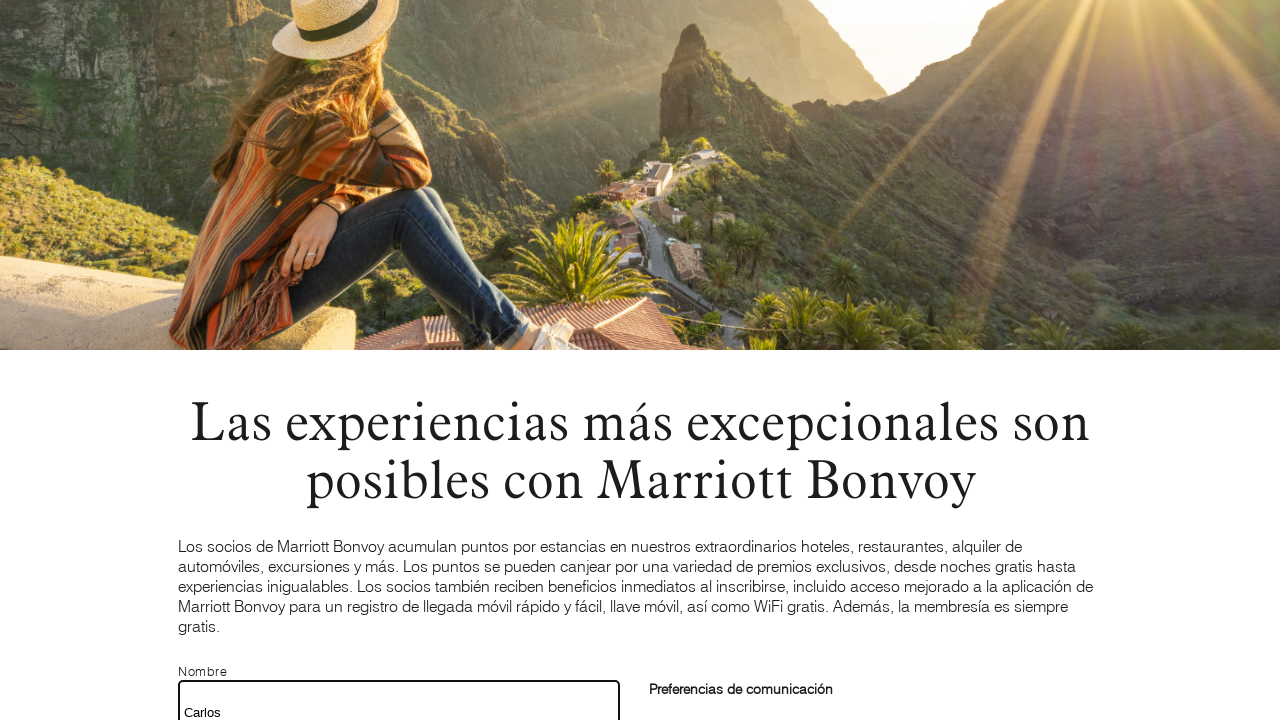

Filled last name field with 'Rodriguez Martinez' on #last_name
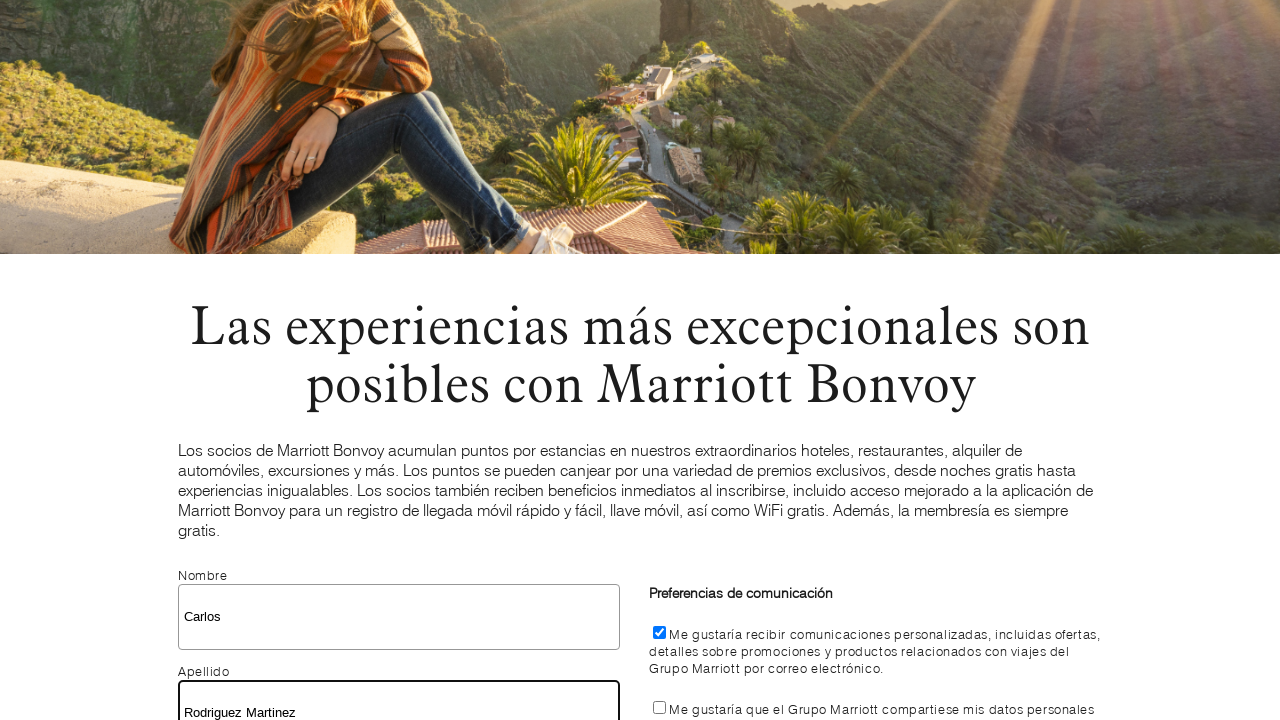

Filled email address field with 'carlos.rodriguez847@gmail.com' on #email_address
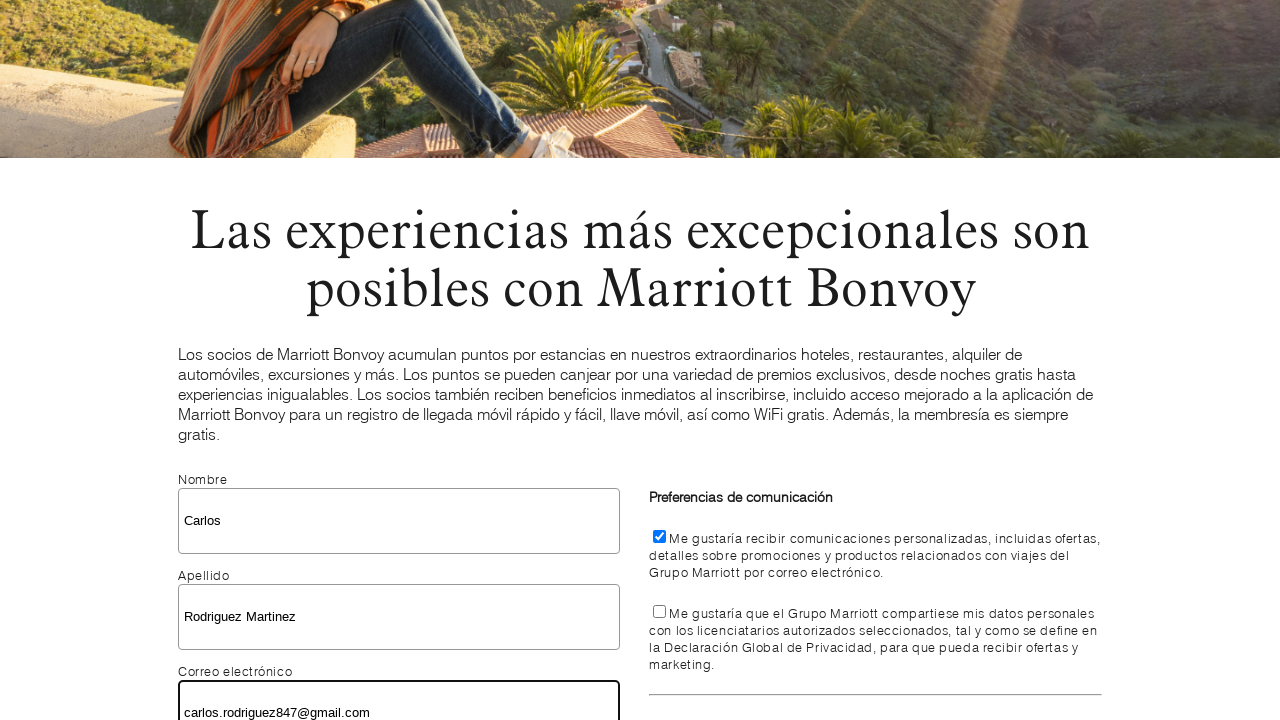

Selected Mexico (MX) from country dropdown on select#country
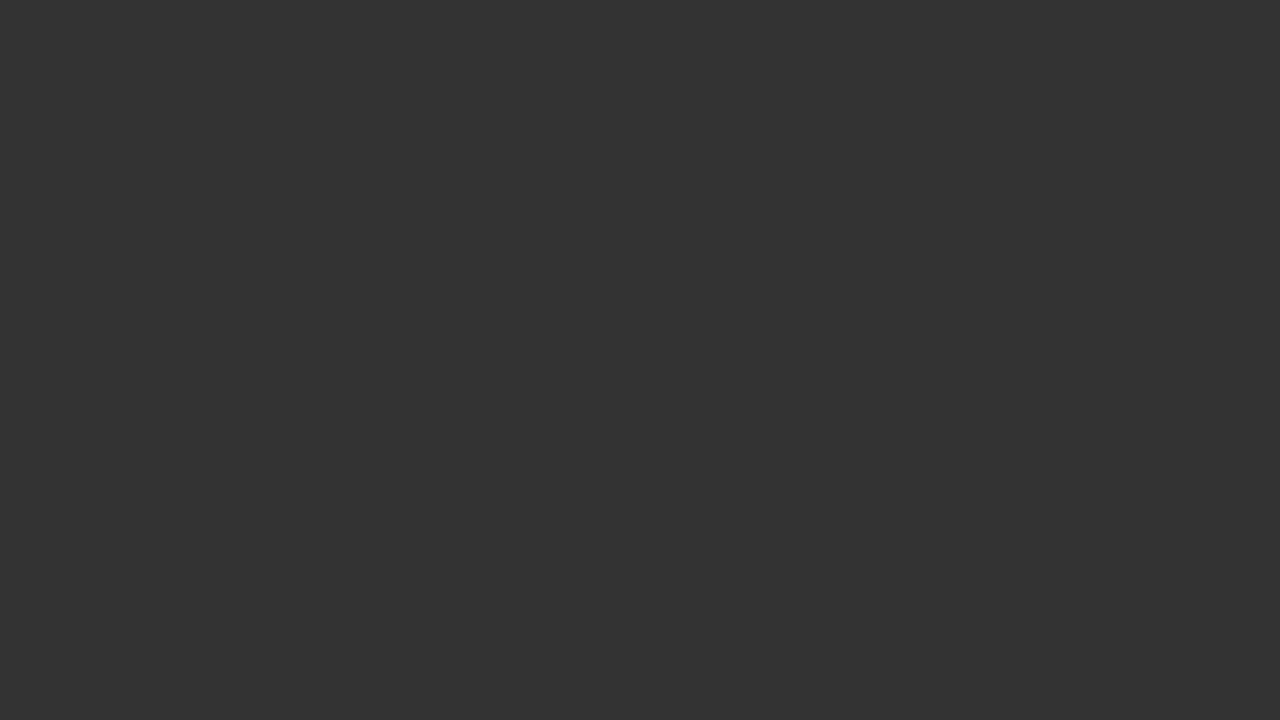

Checked agreement checkbox on #ctlAgree
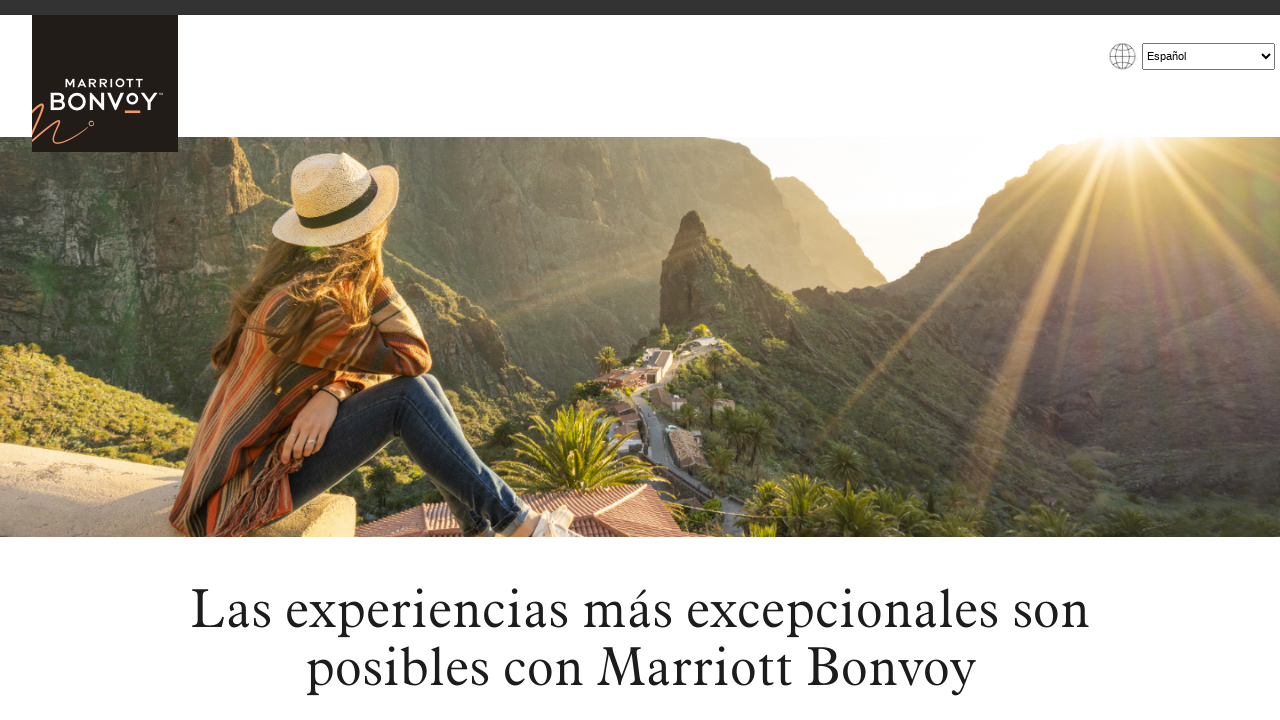

Checked additional checkbox (chk_mi) on #chk_mi
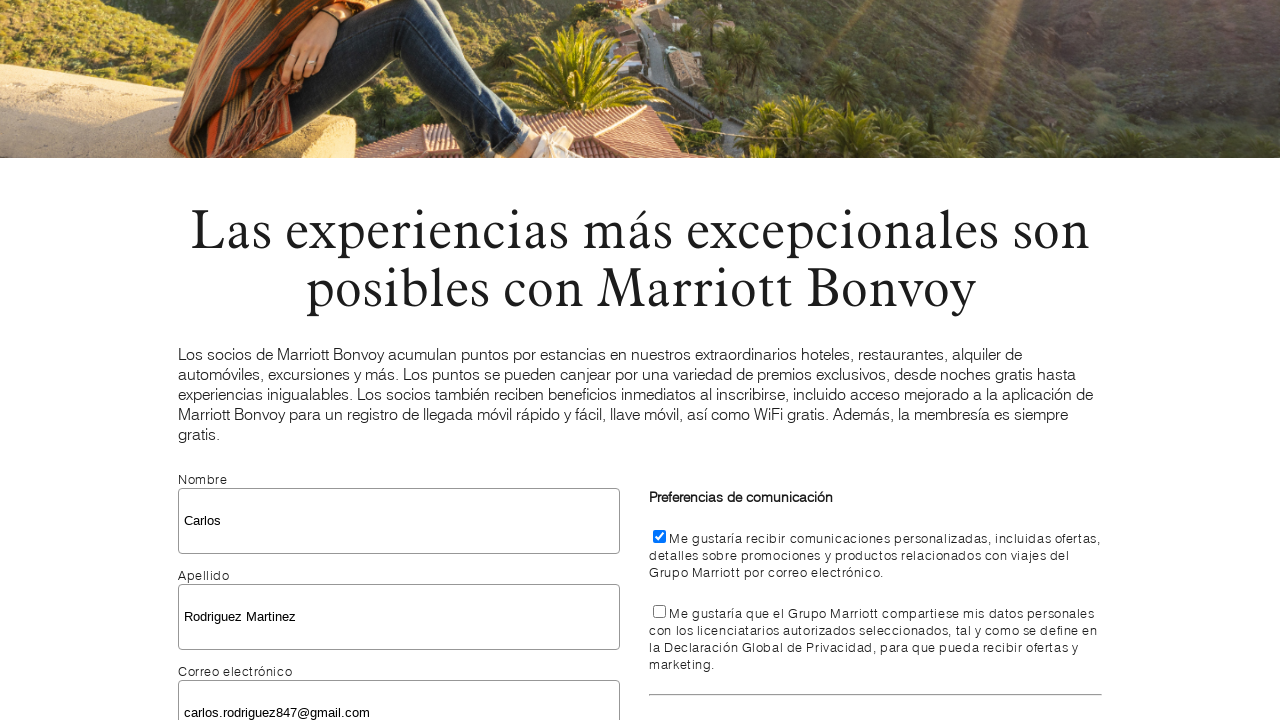

Clicked submit button to complete affiliate registration at (640, 360) on #ctl00_PartialEnrollFormPlaceholder_partial_enroll_EnrollButton
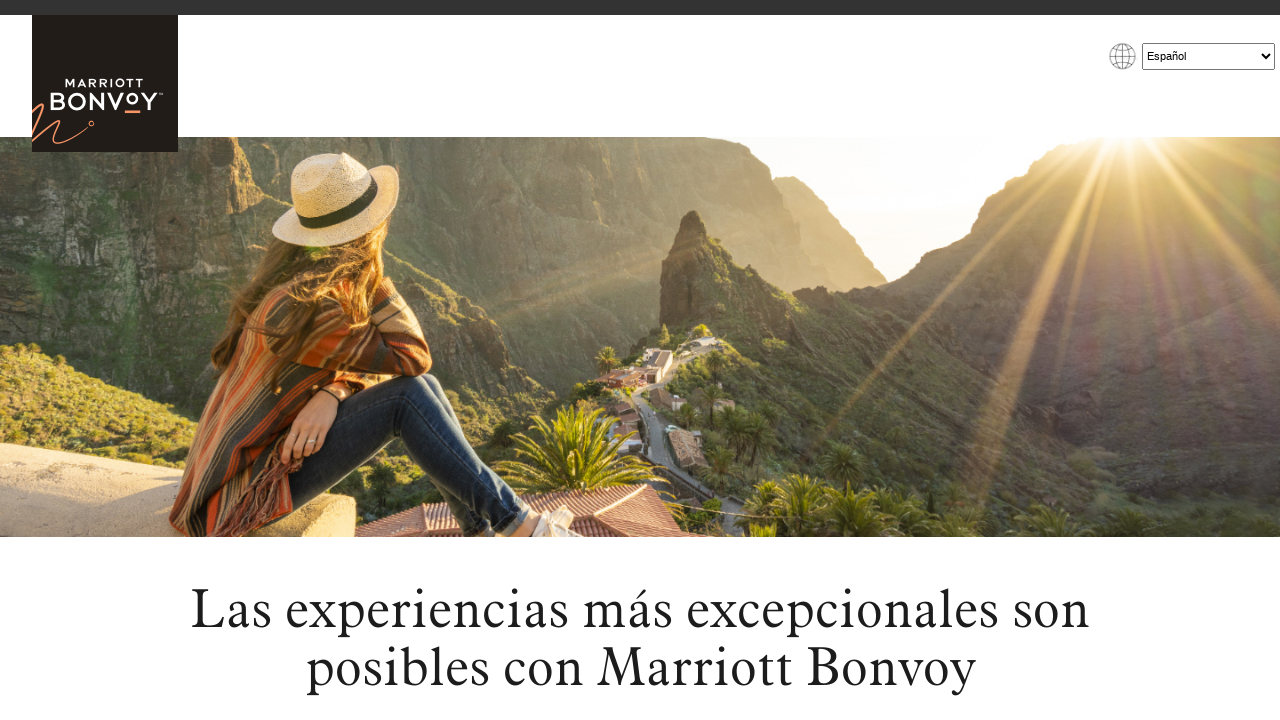

Confirmation page loaded successfully
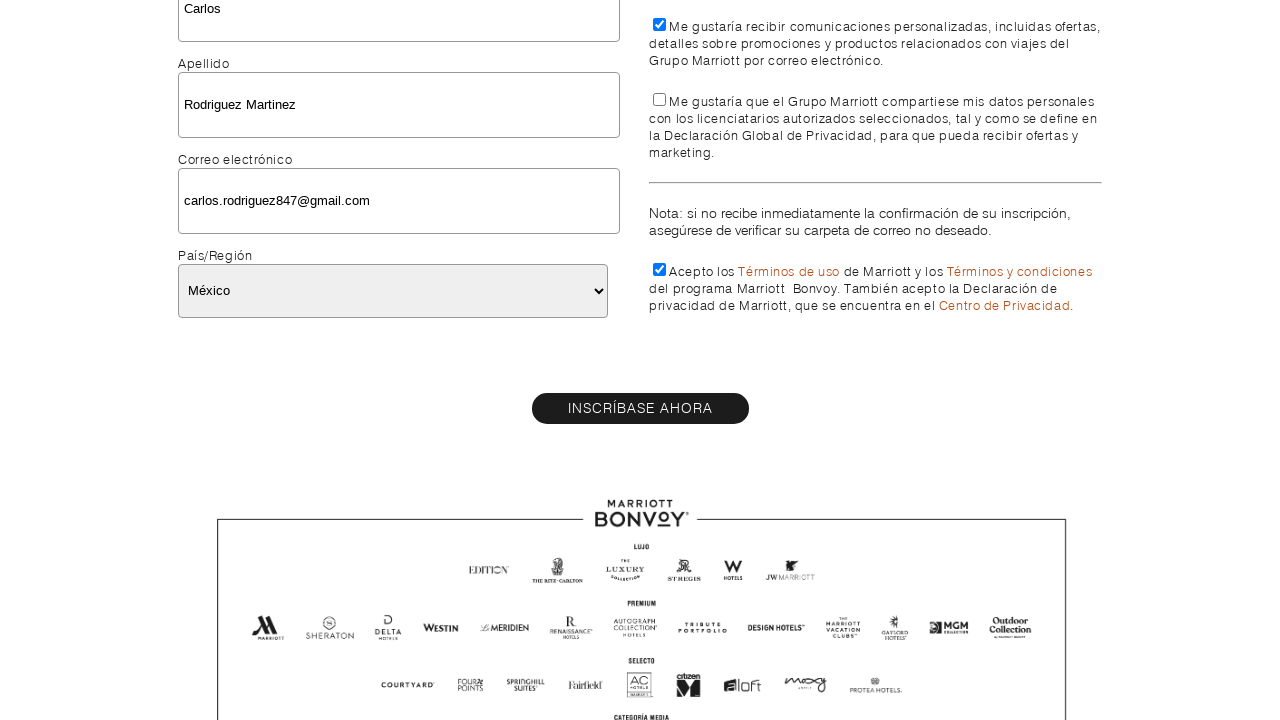

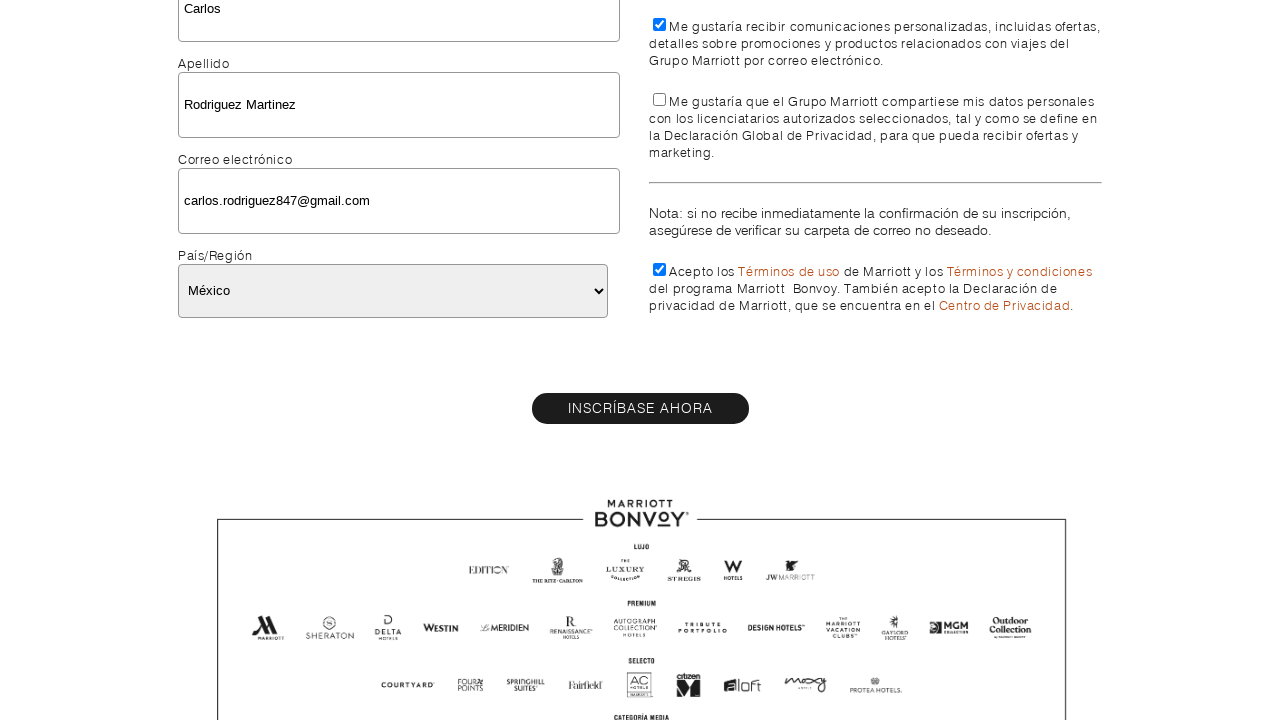